Tests the search functionality by opening the search dialog, searching for "Locators", and verifying the Locators page loads correctly

Starting URL: https://playwright.dev/

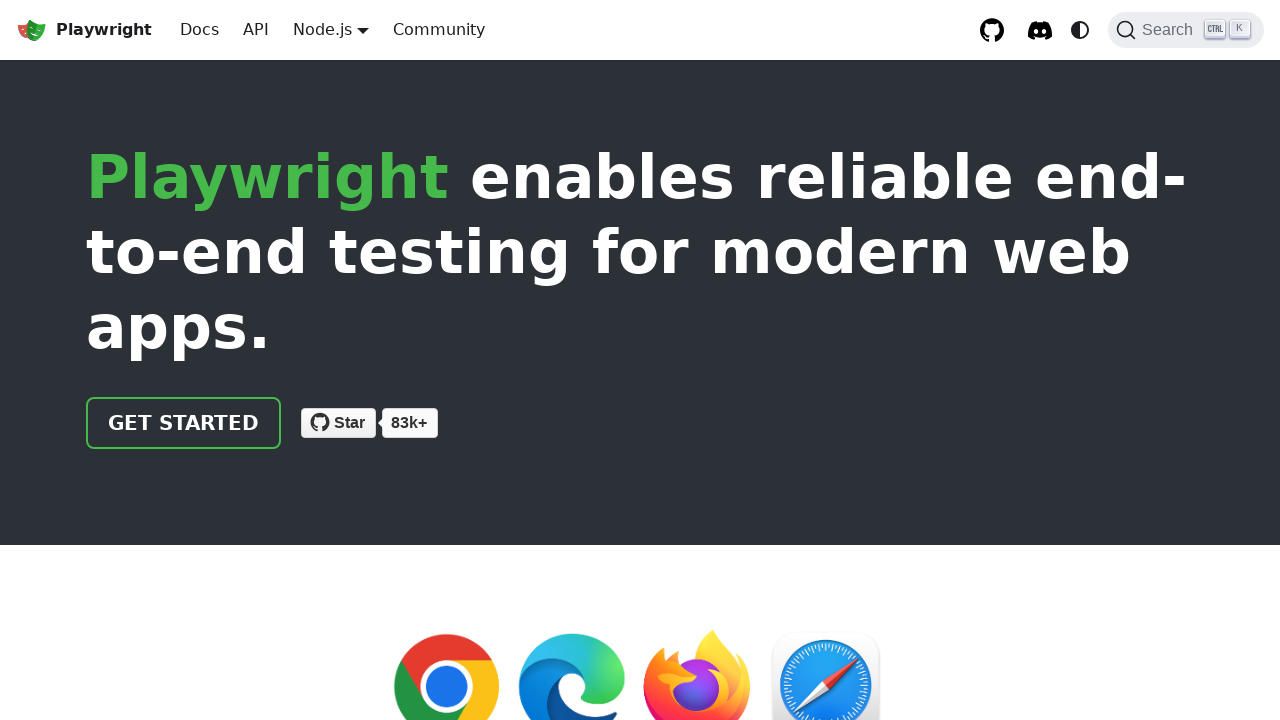

Clicked search button in navbar at (1171, 30) on xpath=//nav[contains(@class, 'navbar')]//span[@class = 'DocSearch-Button-Placeho
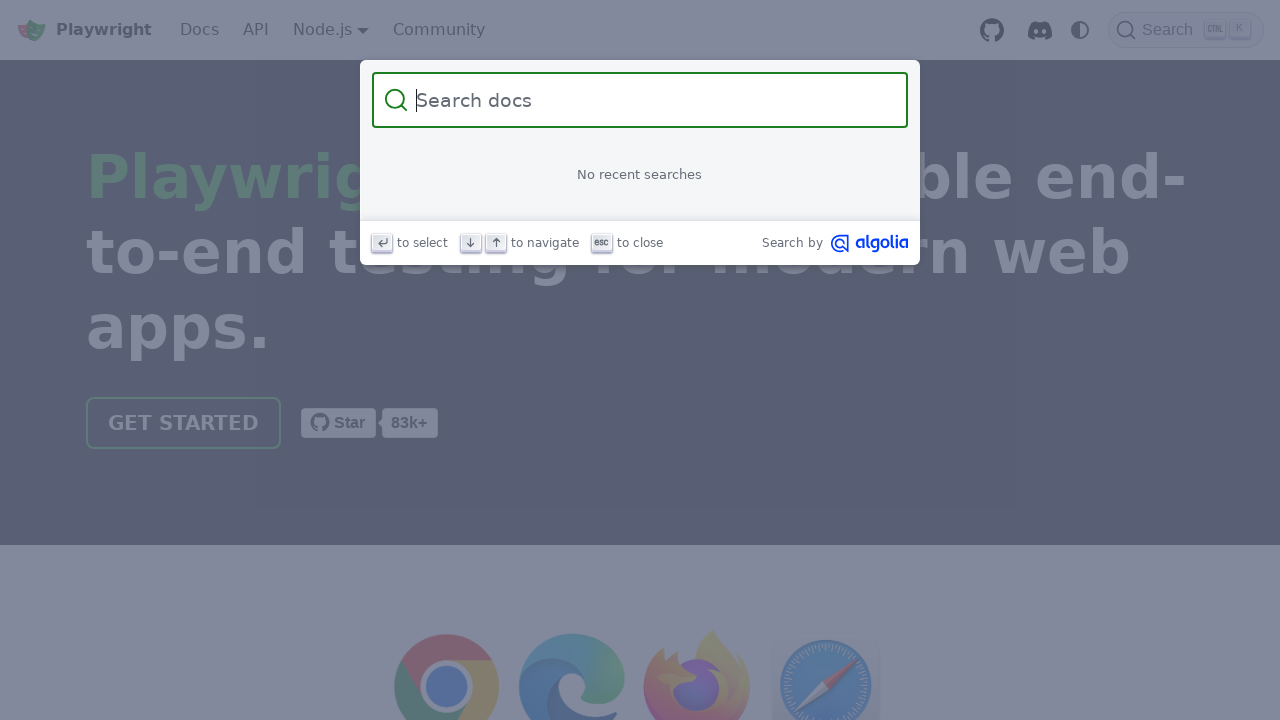

Filled search input with 'Locators' on xpath=//input[@class = 'DocSearch-Input']
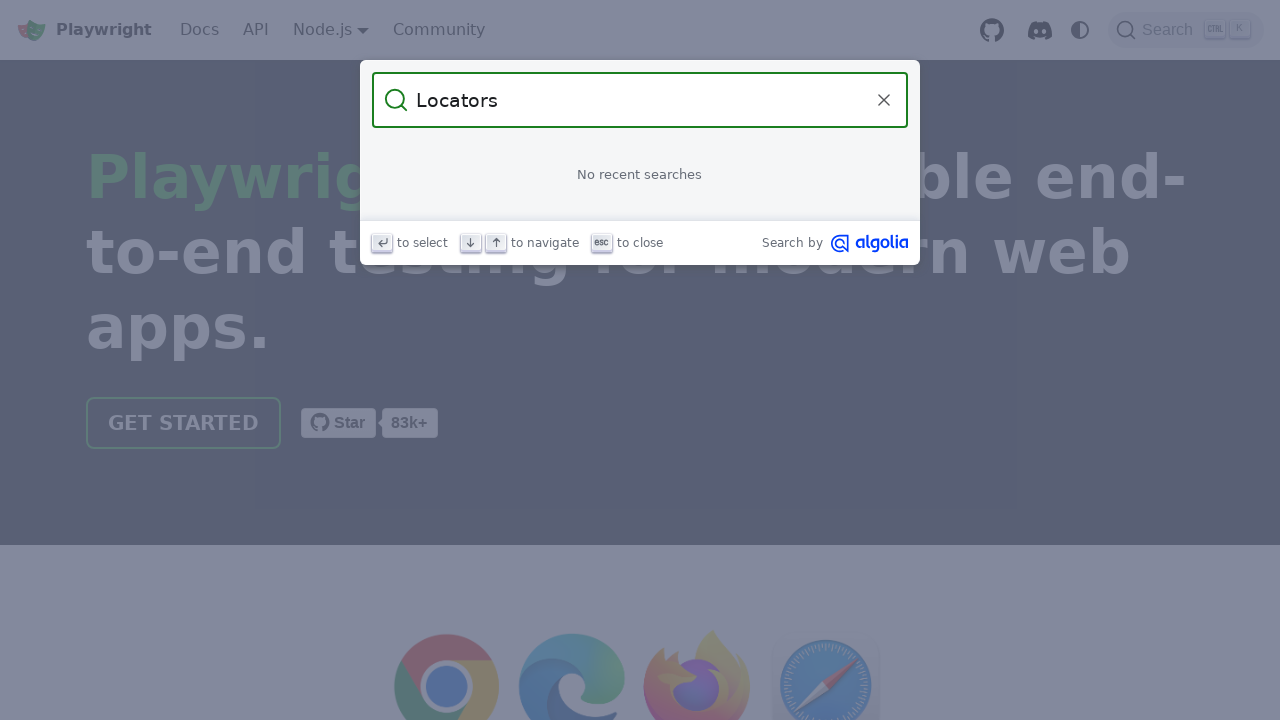

Clicked Locators link in search results at (640, 196) on internal:role=link[name="Locators"s]
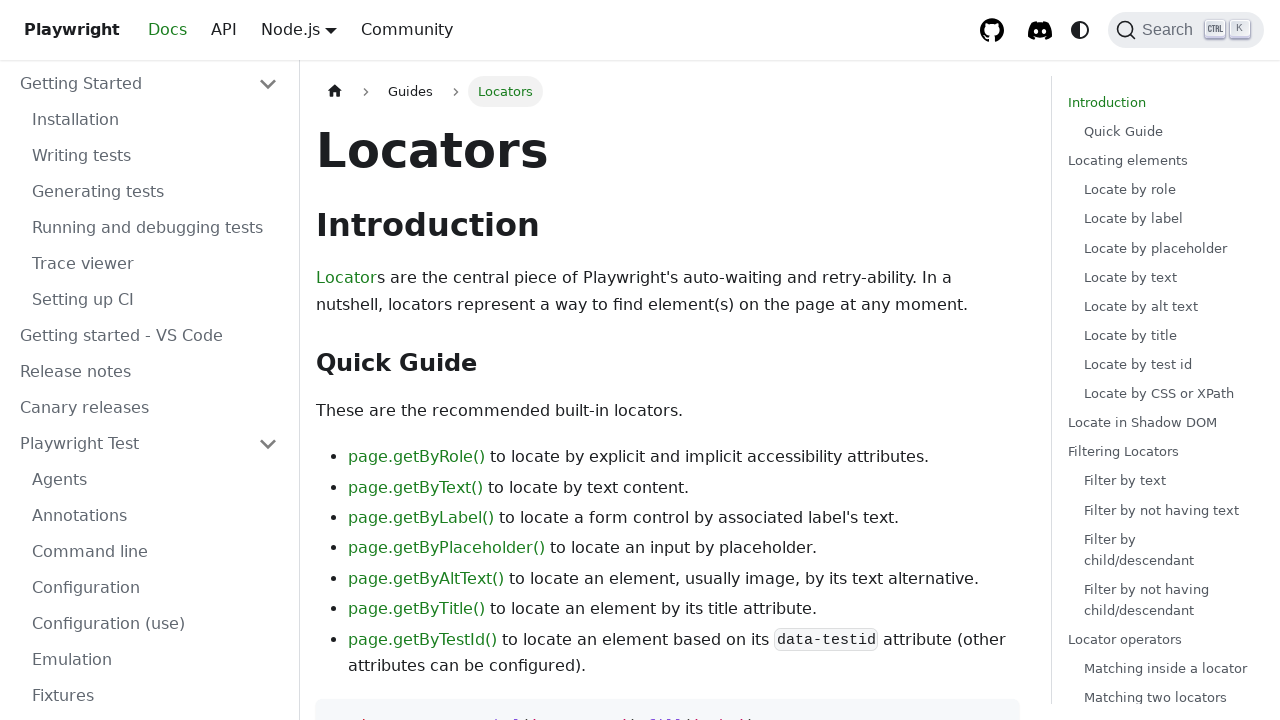

Locators page loaded and heading is visible
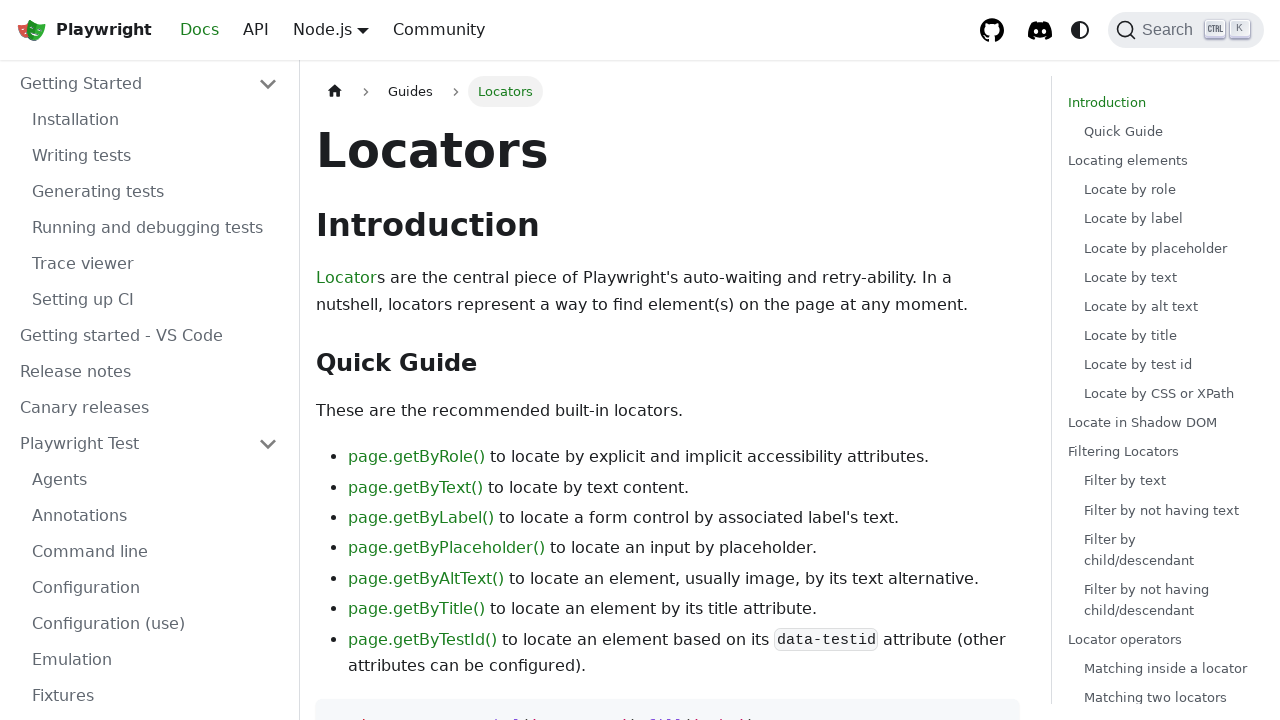

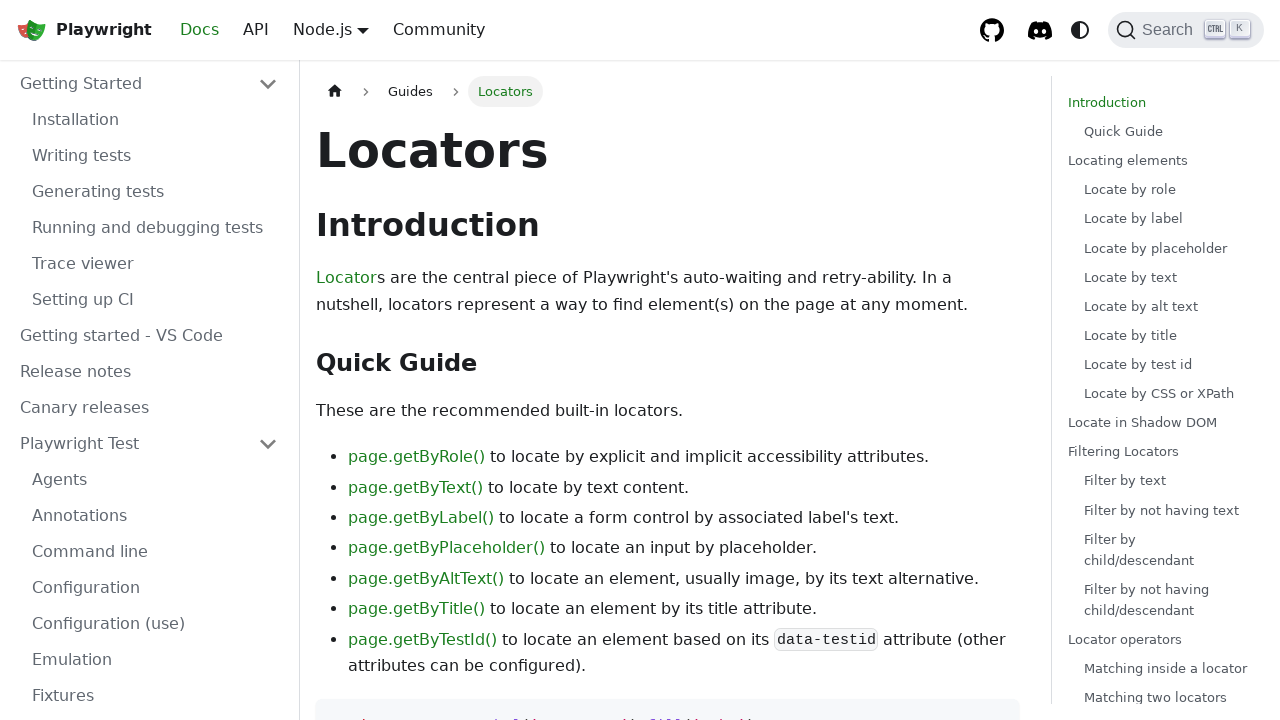